Tests hover functionality on a demo page by hovering over user avatar elements to reveal hidden information

Starting URL: https://the-internet.herokuapp.com/hovers

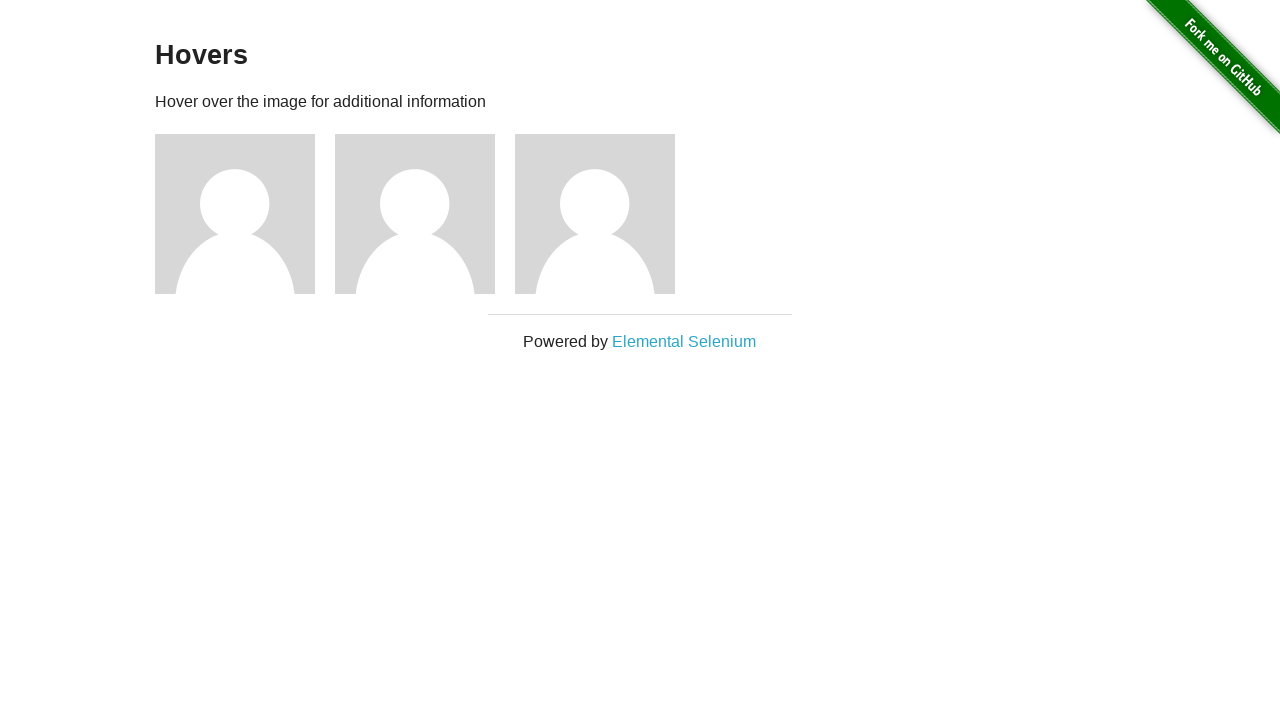

Waited for hover figure elements to be visible
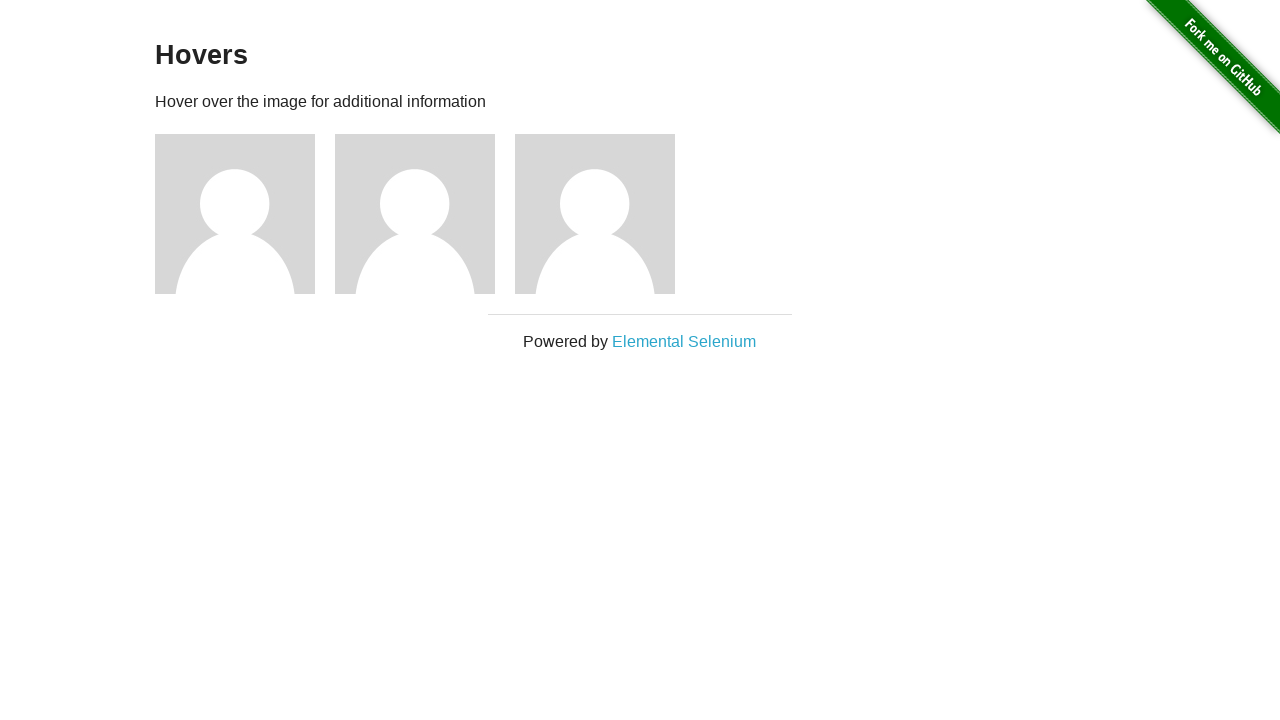

Hovered over first user avatar at (245, 214) on .figure:nth-child(3)
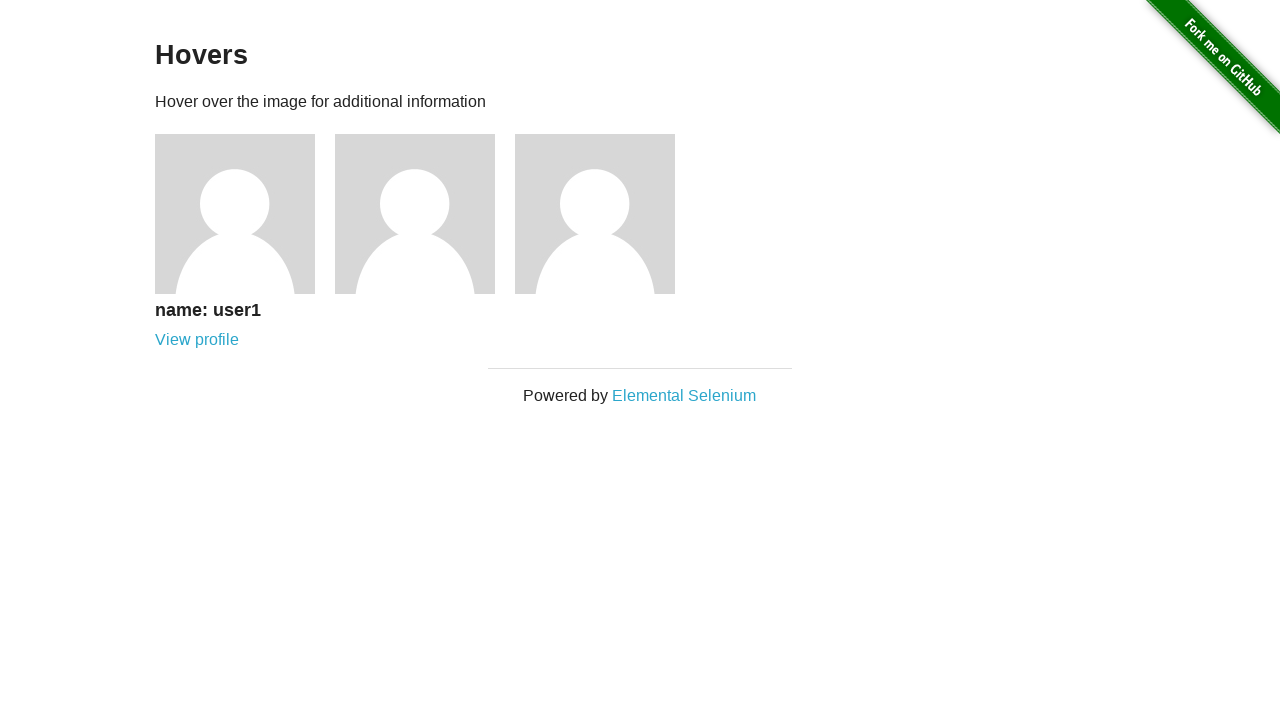

Hidden caption appeared after hovering first avatar
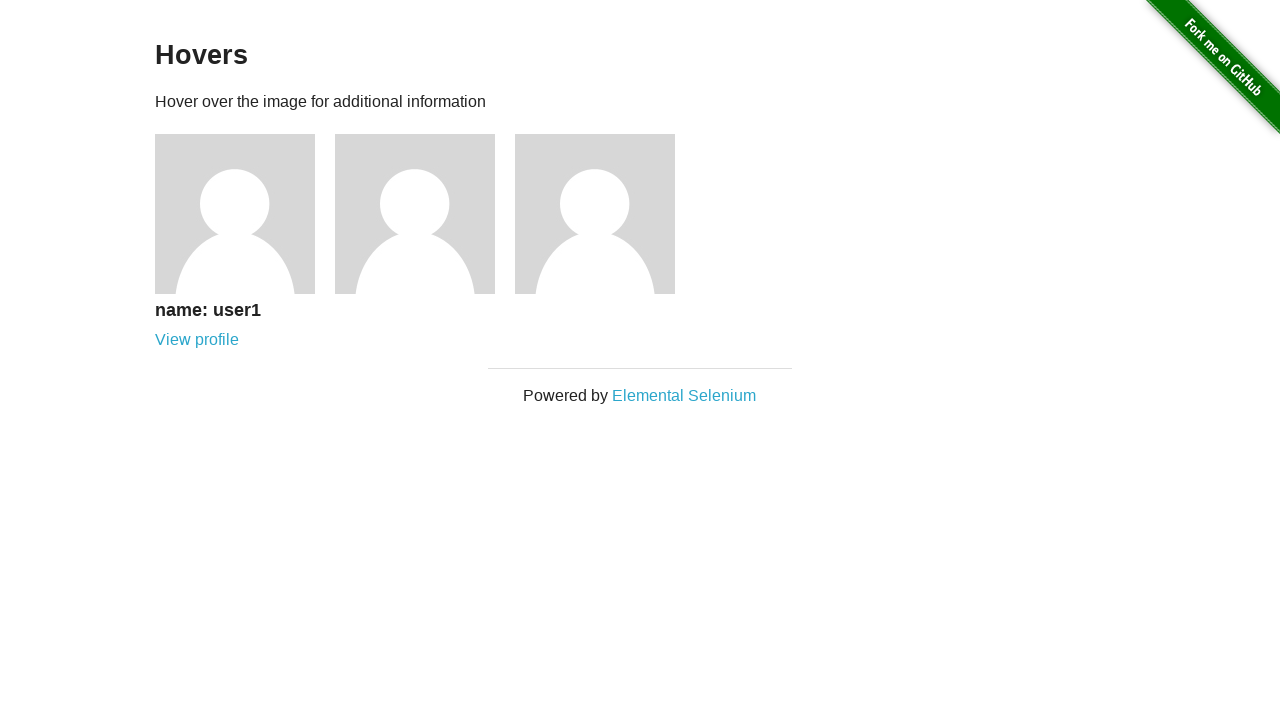

Hovered over second user avatar at (425, 214) on .figure:nth-child(4)
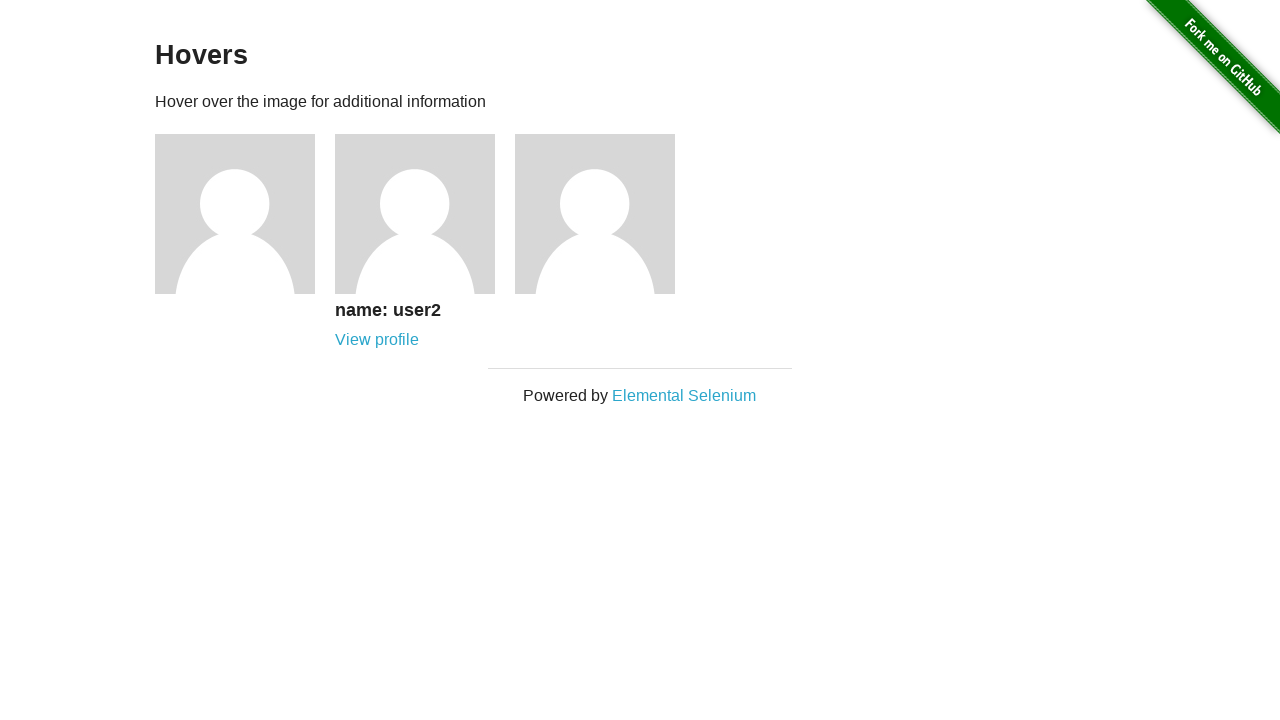

Hidden caption appeared after hovering second avatar
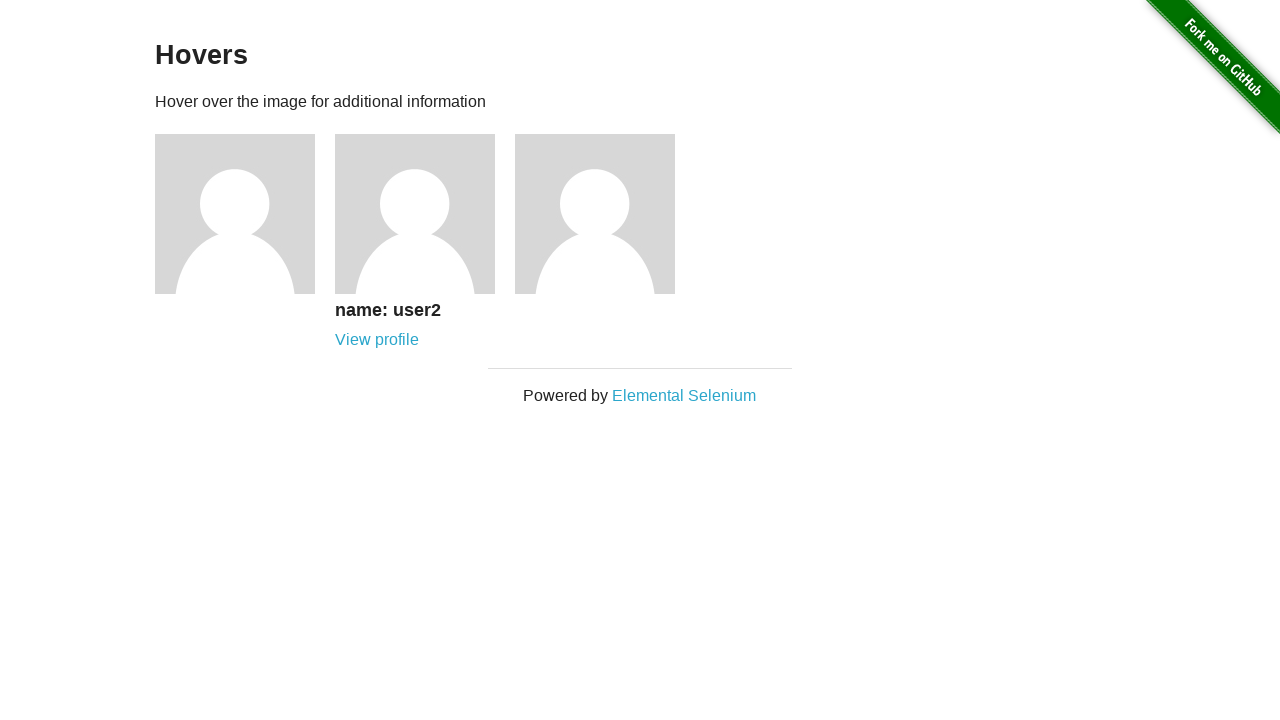

Hovered over third user avatar at (605, 214) on .figure:nth-child(5)
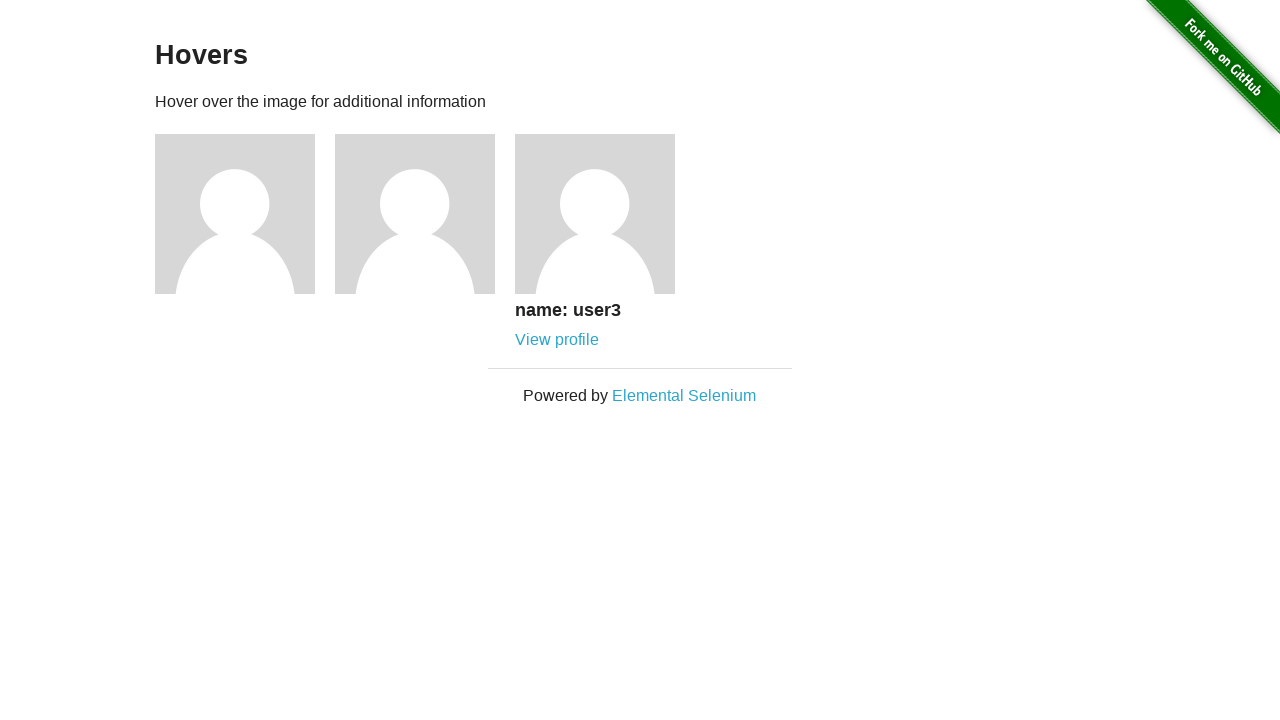

Hidden caption appeared after hovering third avatar
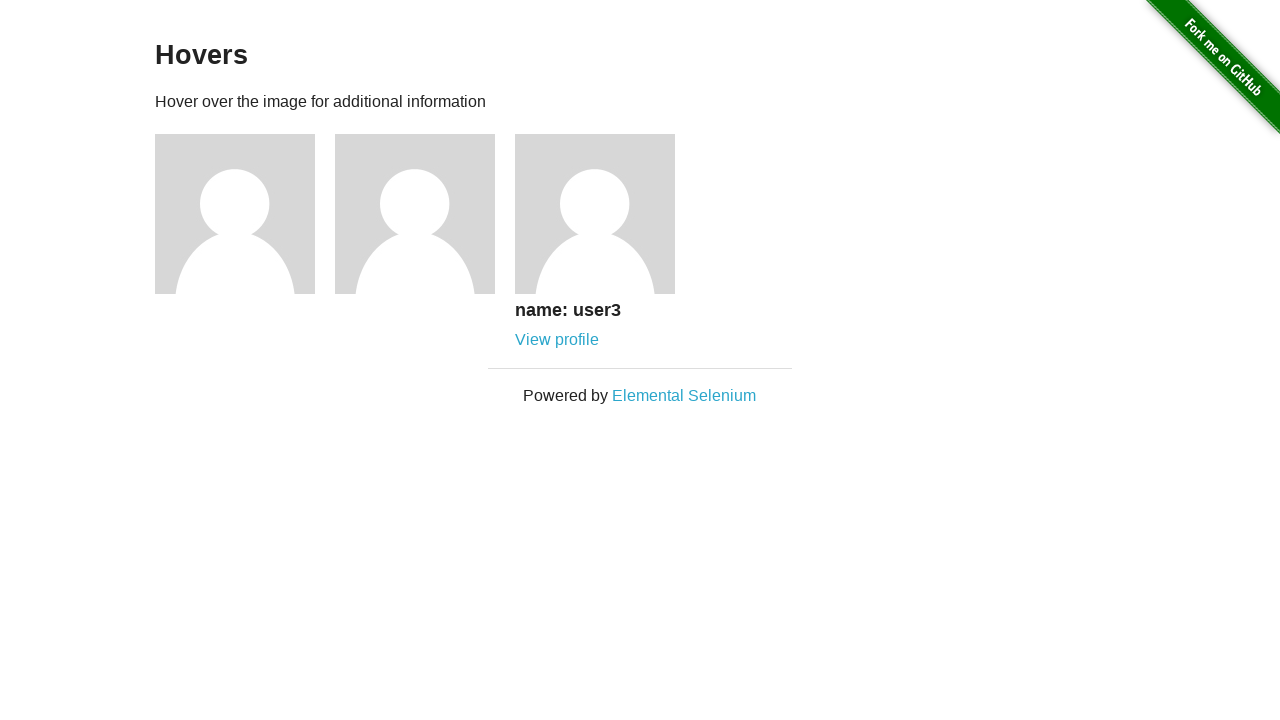

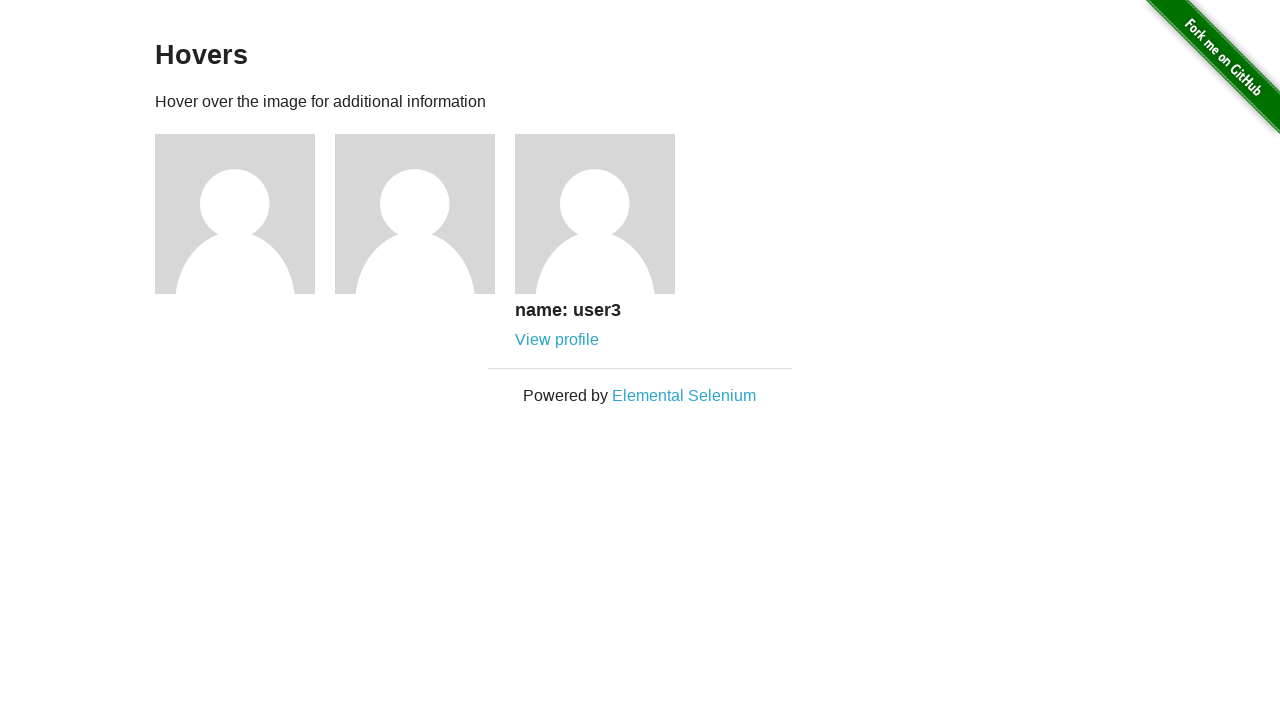